Tests checkbox interactions including check, uncheck, set_checked, and click actions

Starting URL: https://bootswatch.com/darkly/

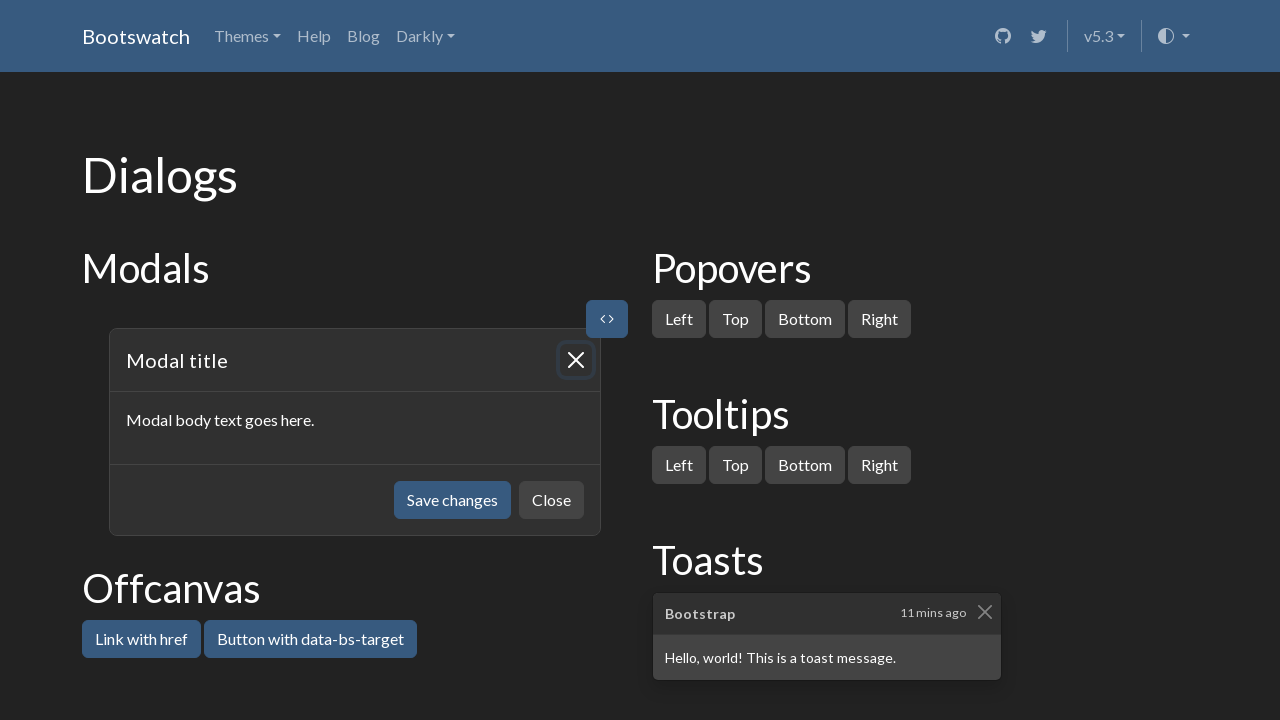

Located and checked the default checkbox at (90, 361) on internal:label="Default checkbox"i
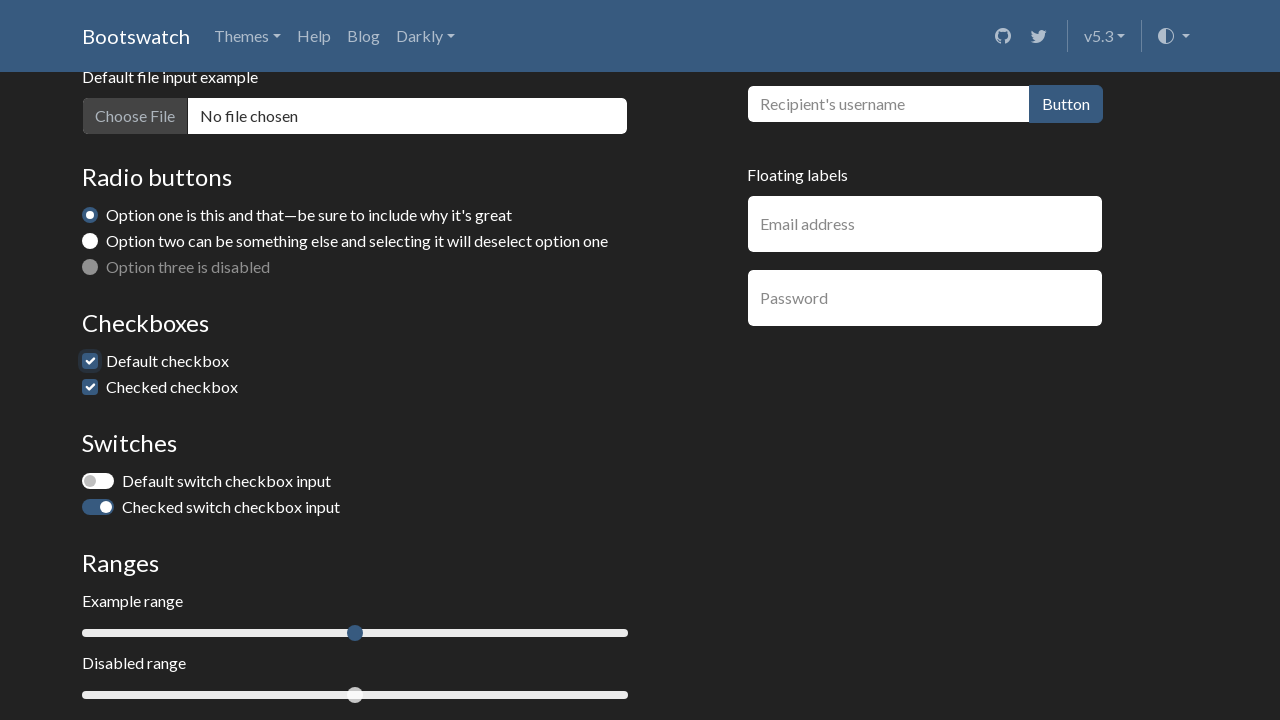

Asserted that checkbox is in checked state
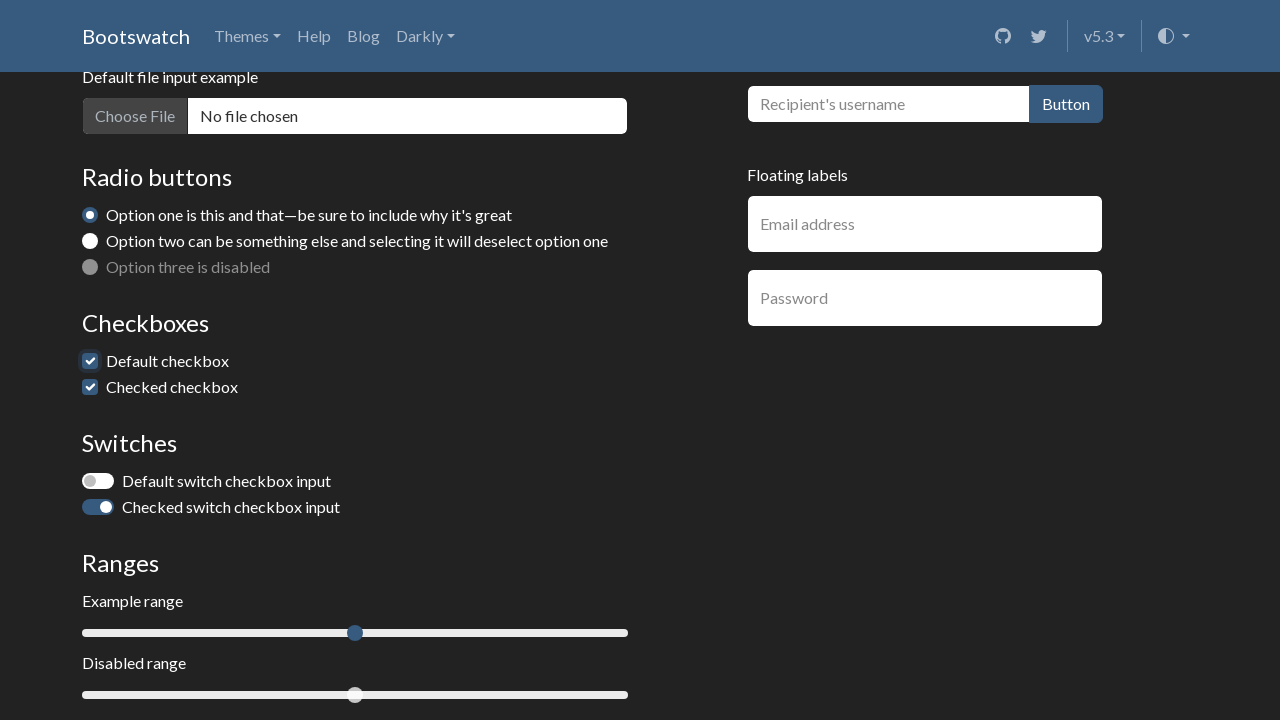

Unchecked the checkbox at (90, 361) on internal:label="Default checkbox"i
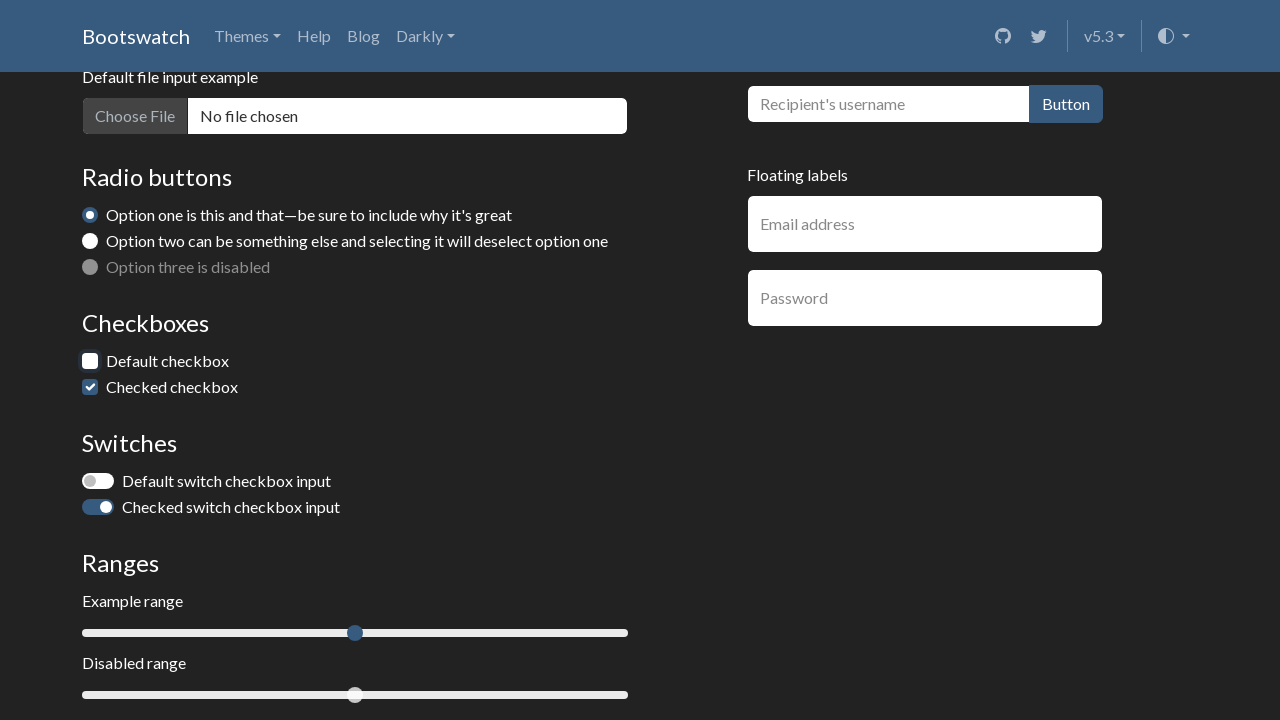

Asserted that checkbox is in unchecked state
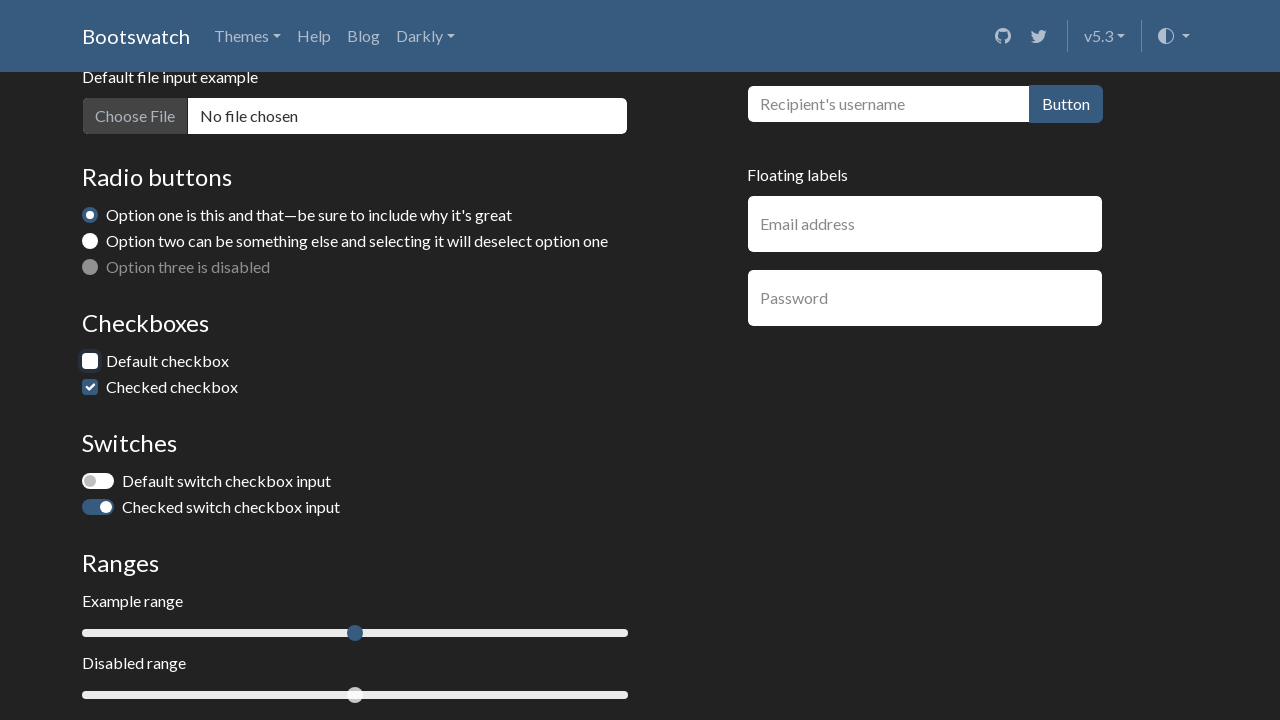

Set checkbox to checked state using set_checked()
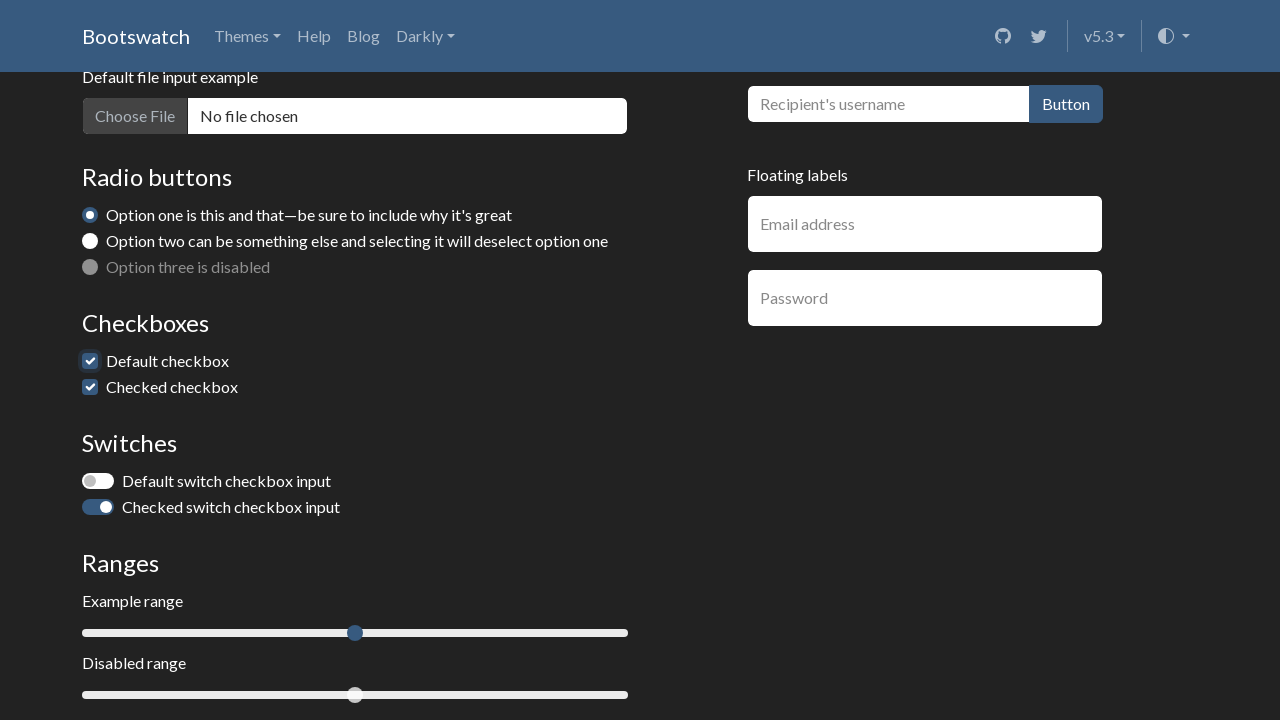

Clicked checkbox to toggle it to unchecked state at (90, 361) on internal:label="Default checkbox"i
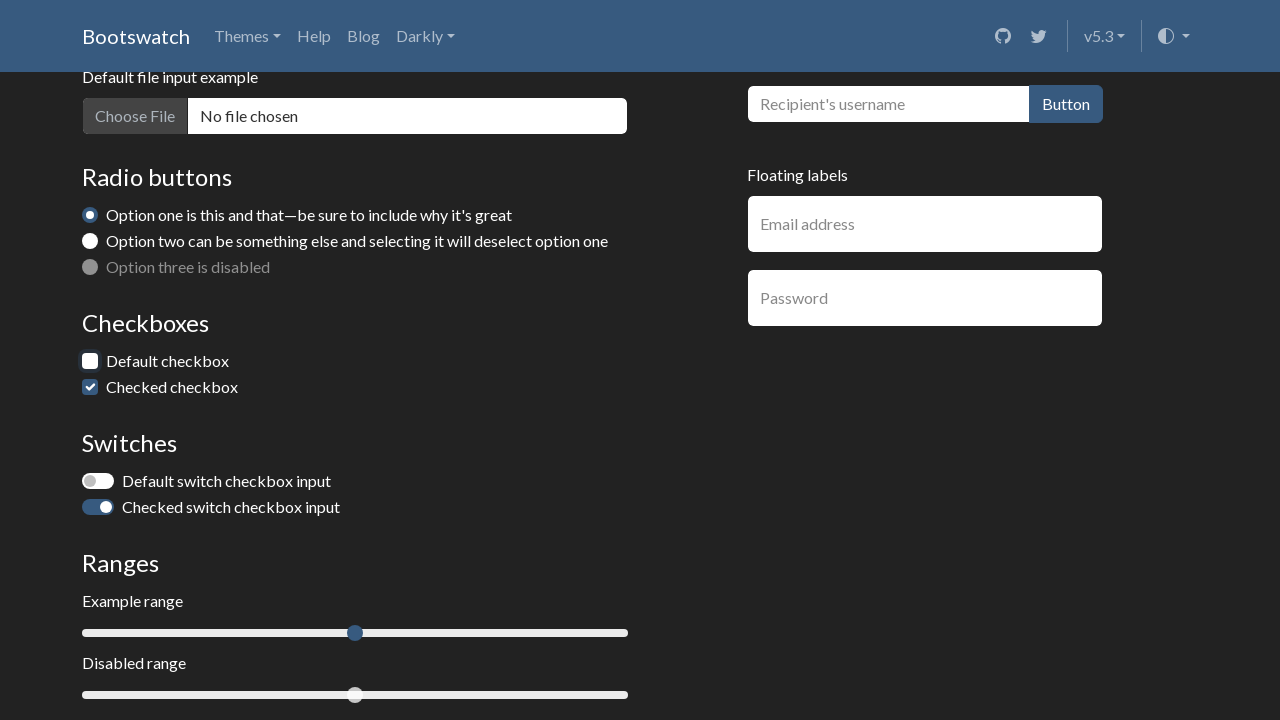

Asserted that checkbox is unchecked after click action
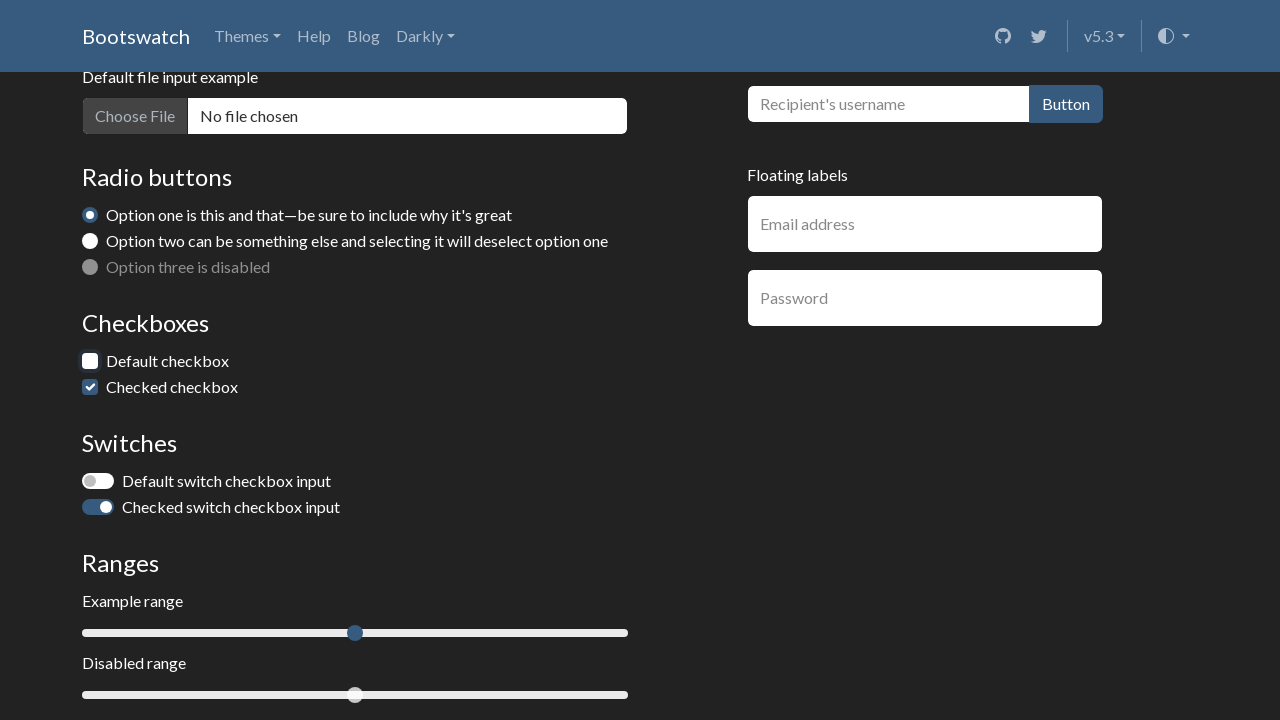

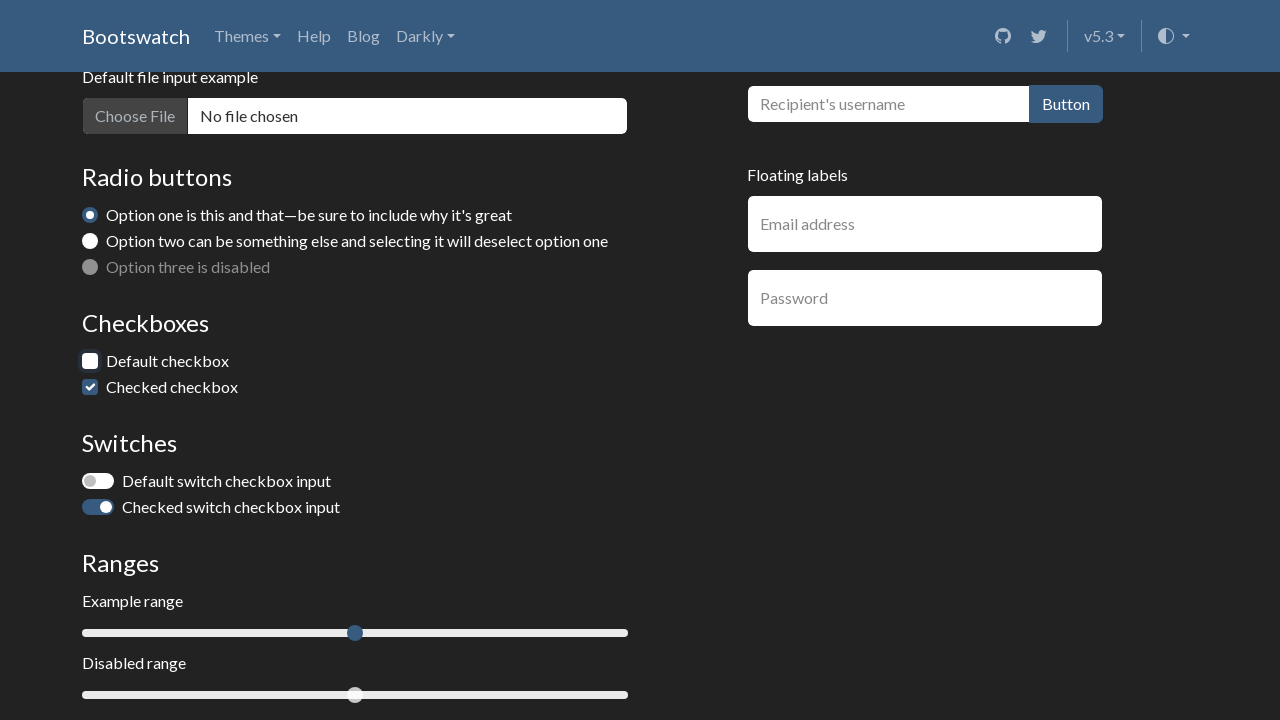